Tests file download functionality by clicking on a specific file link to trigger a download

Starting URL: https://the-internet.herokuapp.com/download

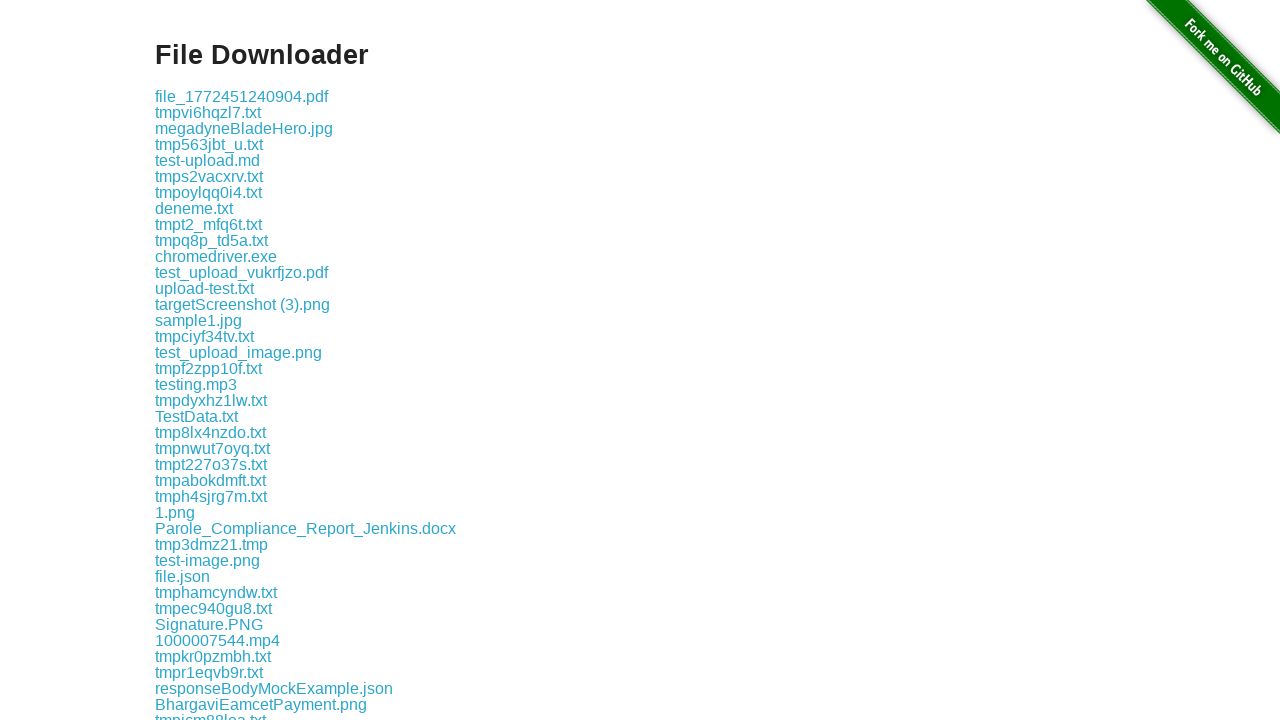

Clicked on file link 'some-file.txt' to trigger download at (198, 360) on a:has-text('some-file.txt')
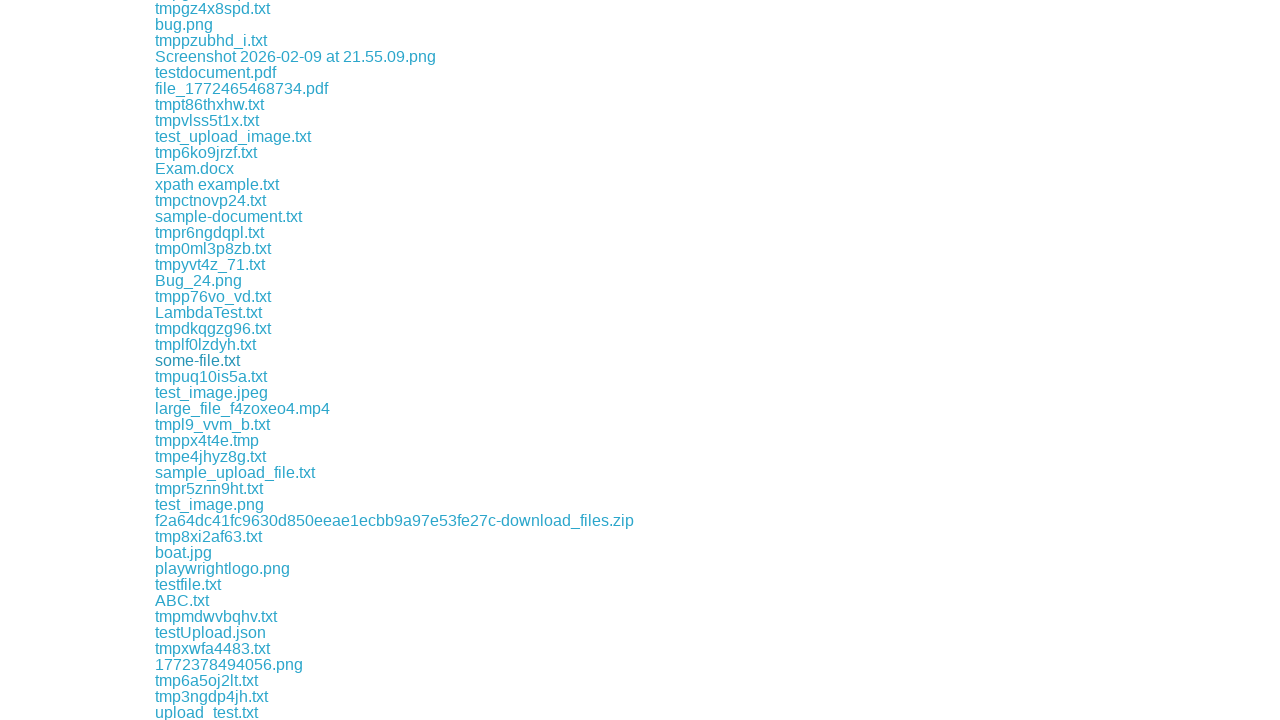

Waited 2 seconds for download to complete
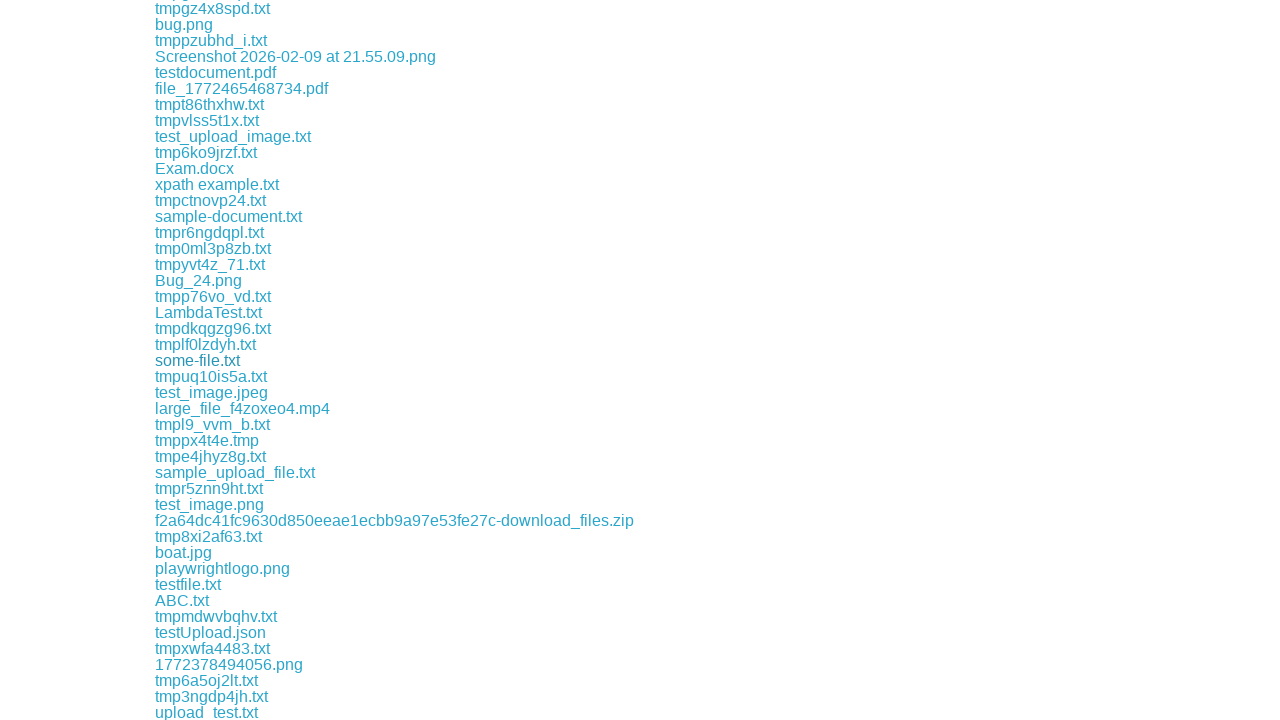

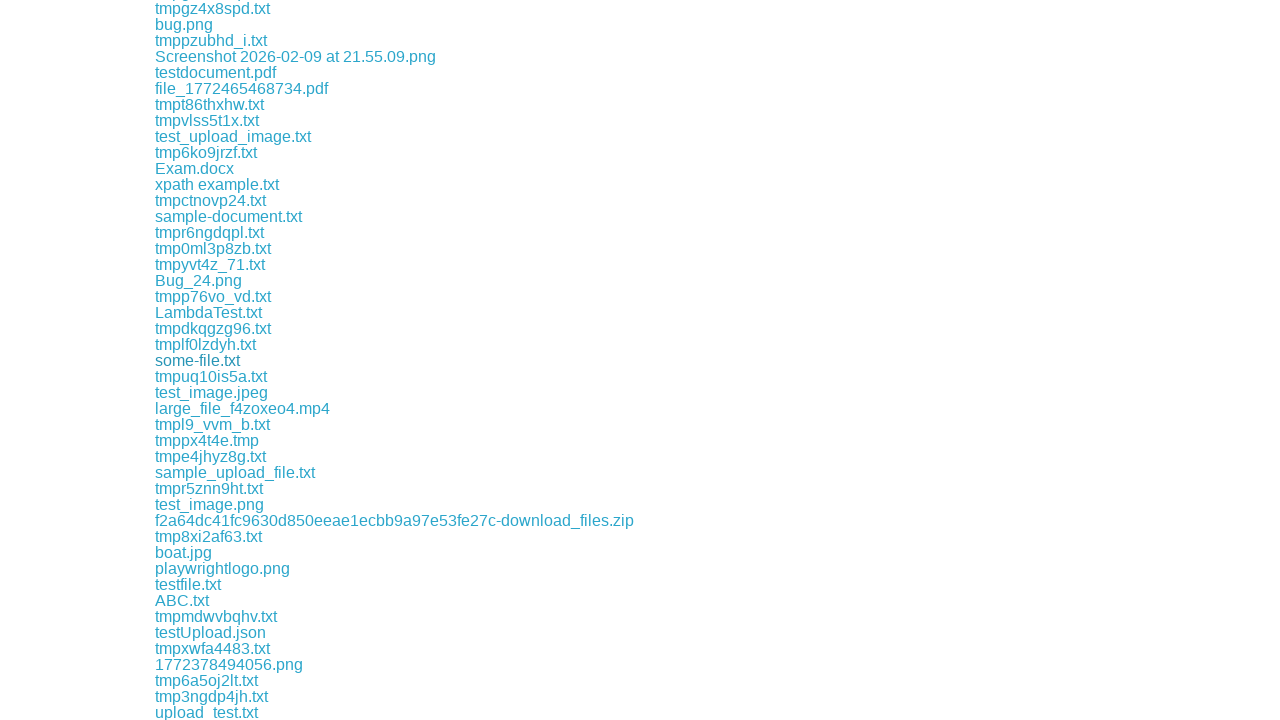